Tests a mathematical calculation form by extracting two numbers from the page, calculating their sum, selecting the result from a dropdown, and submitting the form

Starting URL: https://suninjuly.github.io/selects1.html

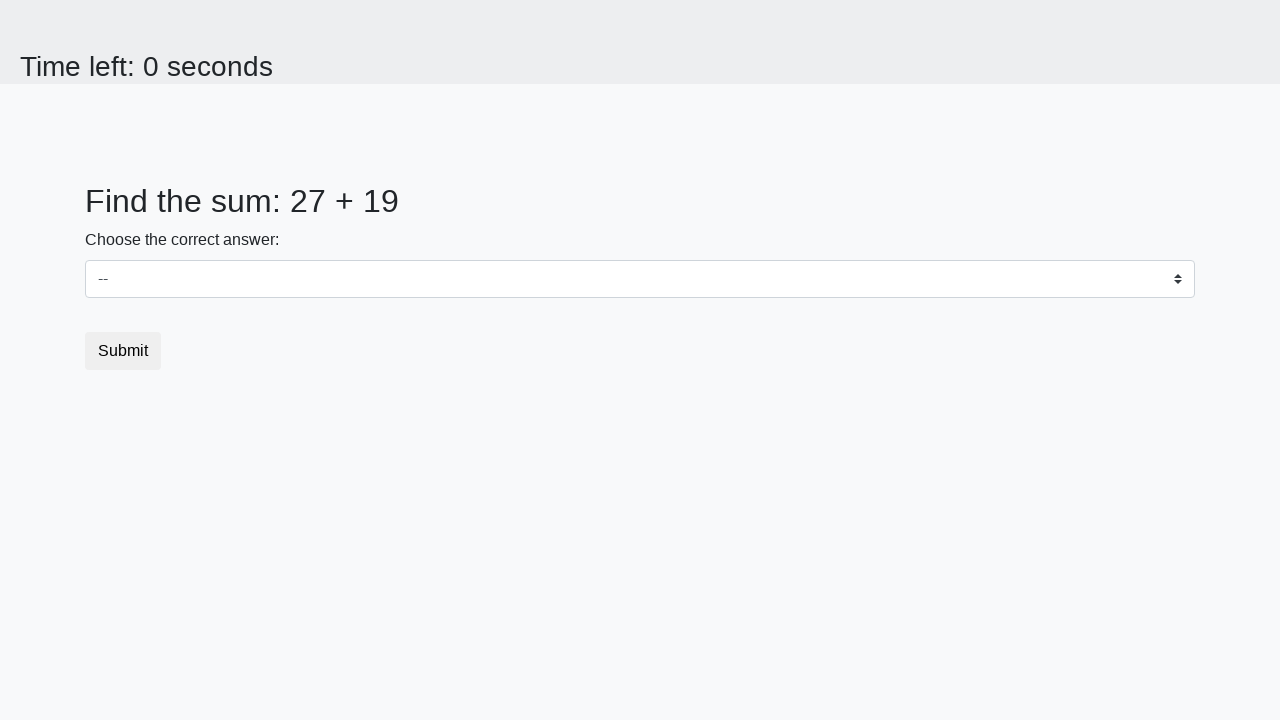

Extracted first number from #num1 element
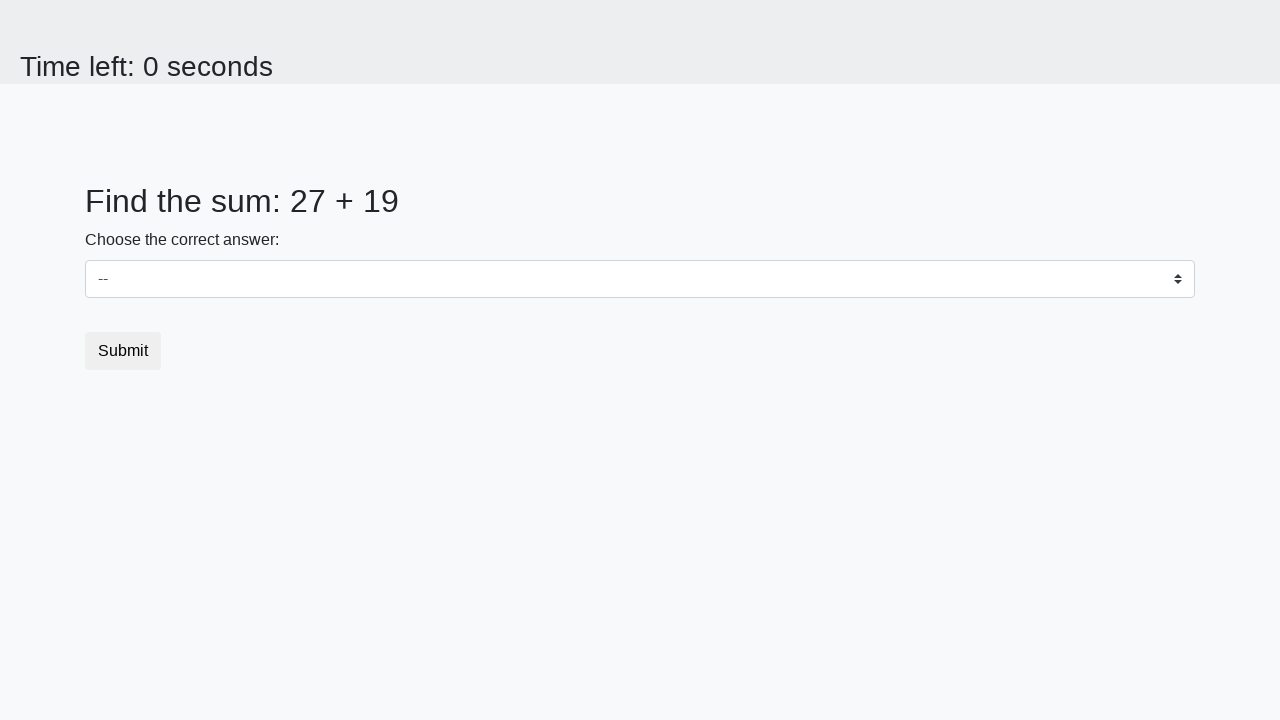

Extracted second number from #num2 element
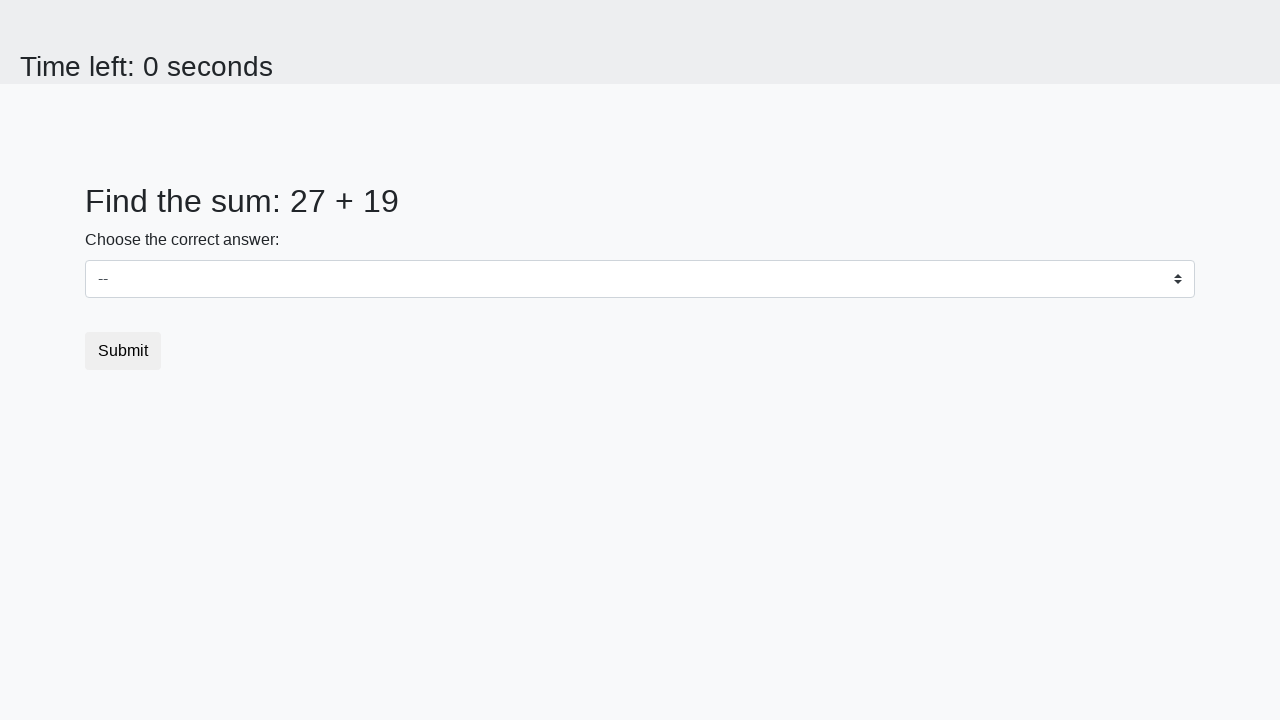

Calculated sum: 27 + 19 = 46
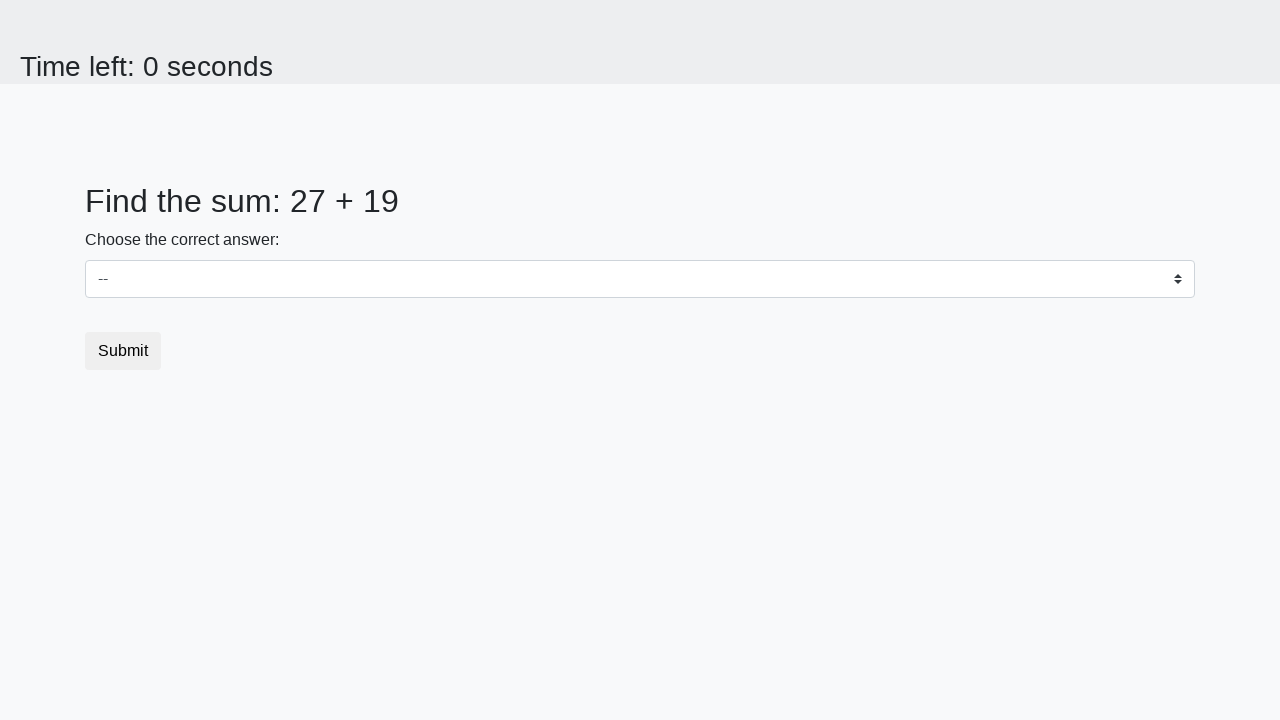

Selected calculated result '46' from dropdown on .custom-select
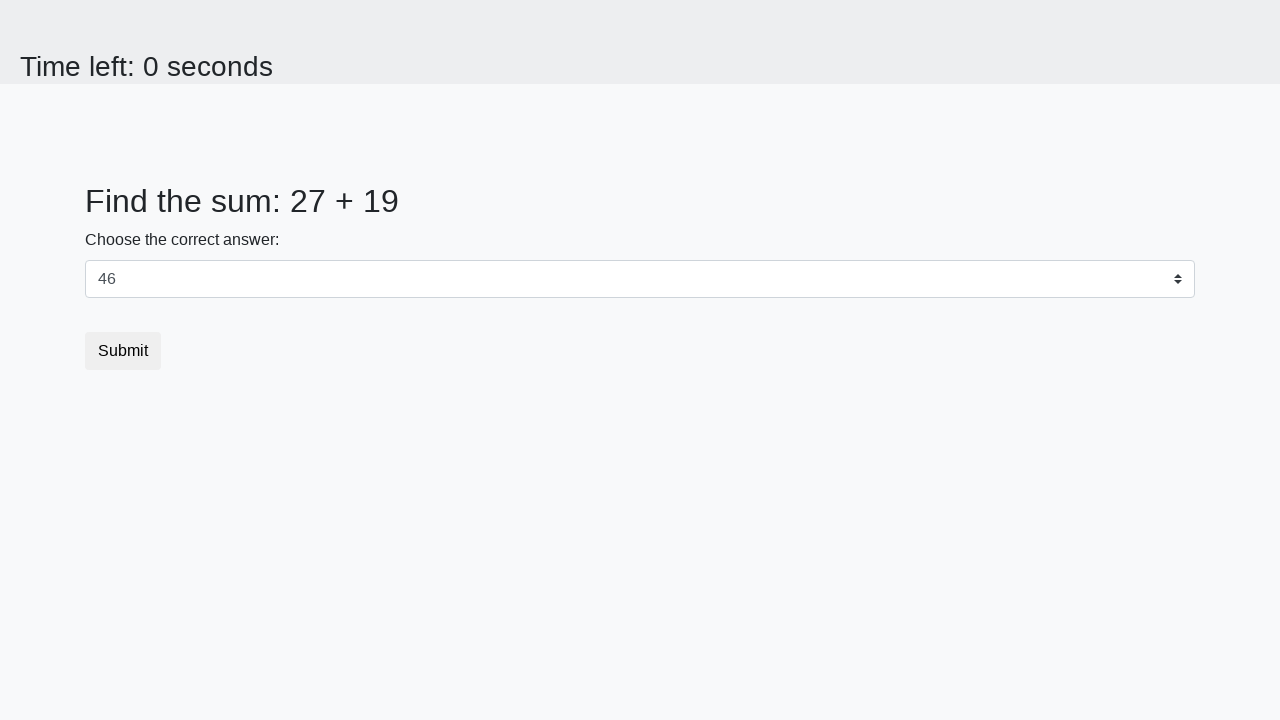

Clicked submit button to submit the form at (123, 351) on .btn.btn-default
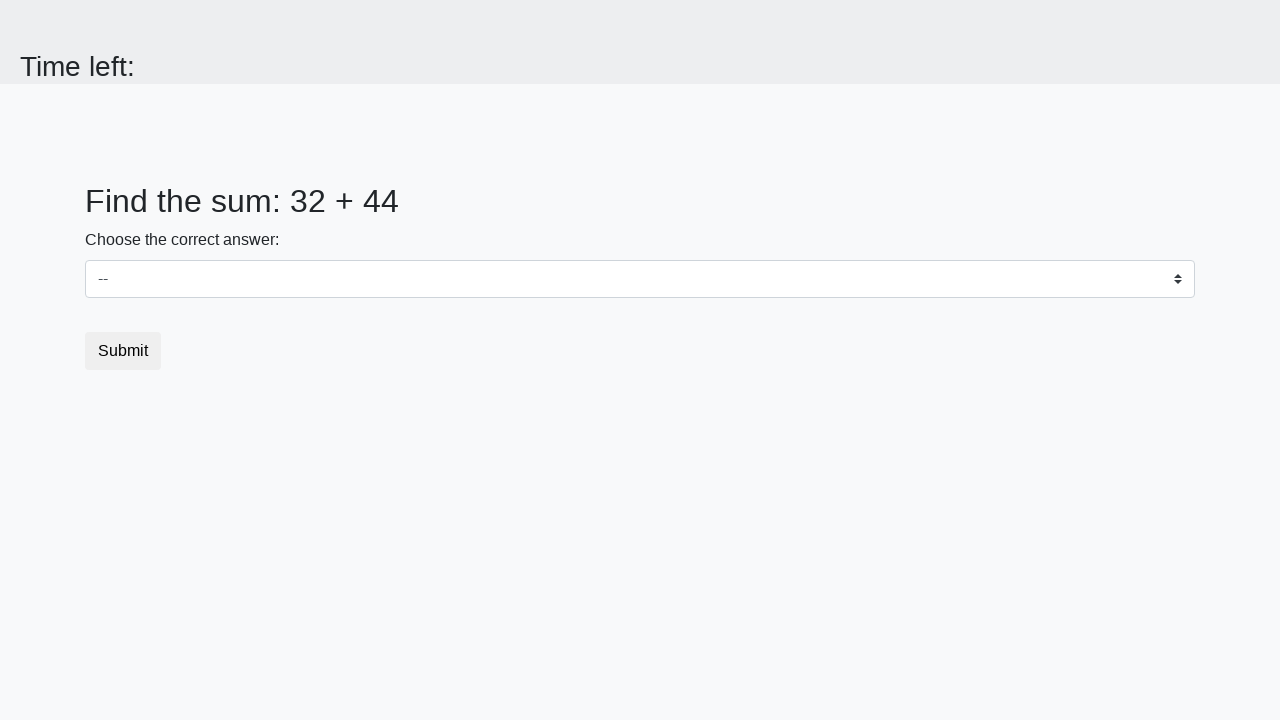

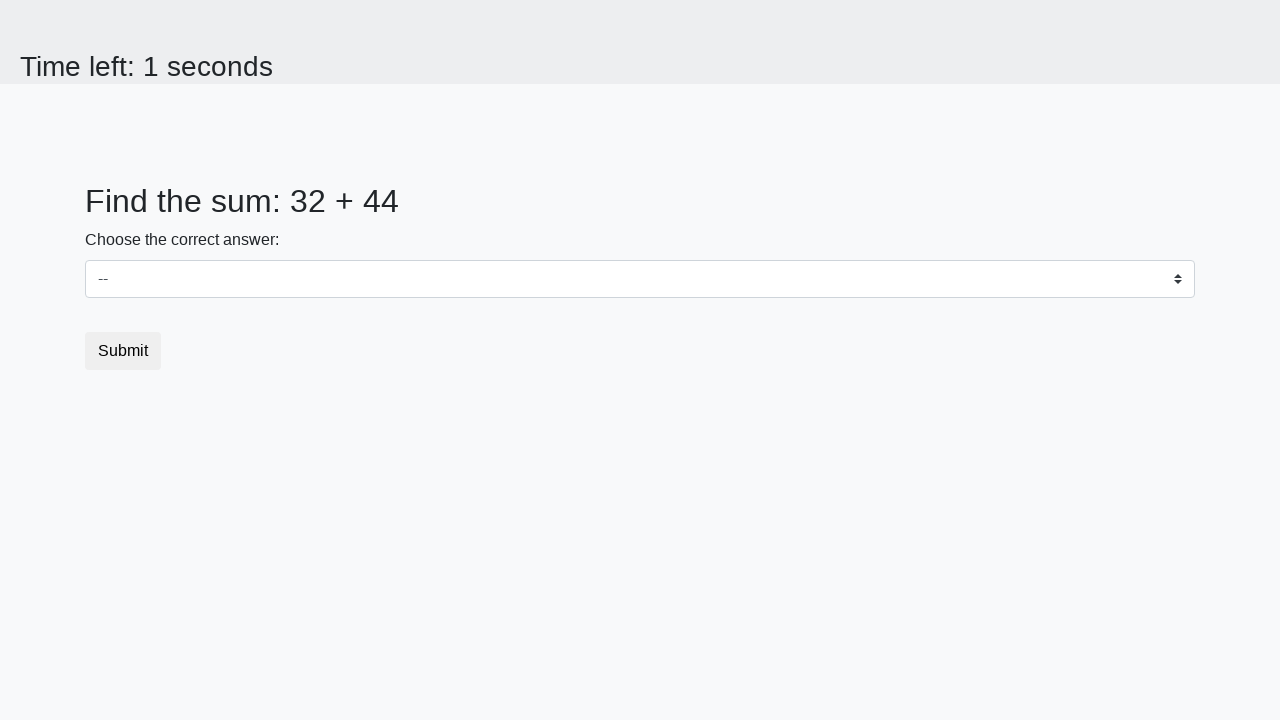